Navigates to the Heroku test app homepage, clicks on the "Broken Images" link, and verifies that images are present on the page.

Starting URL: https://the-internet.herokuapp.com/

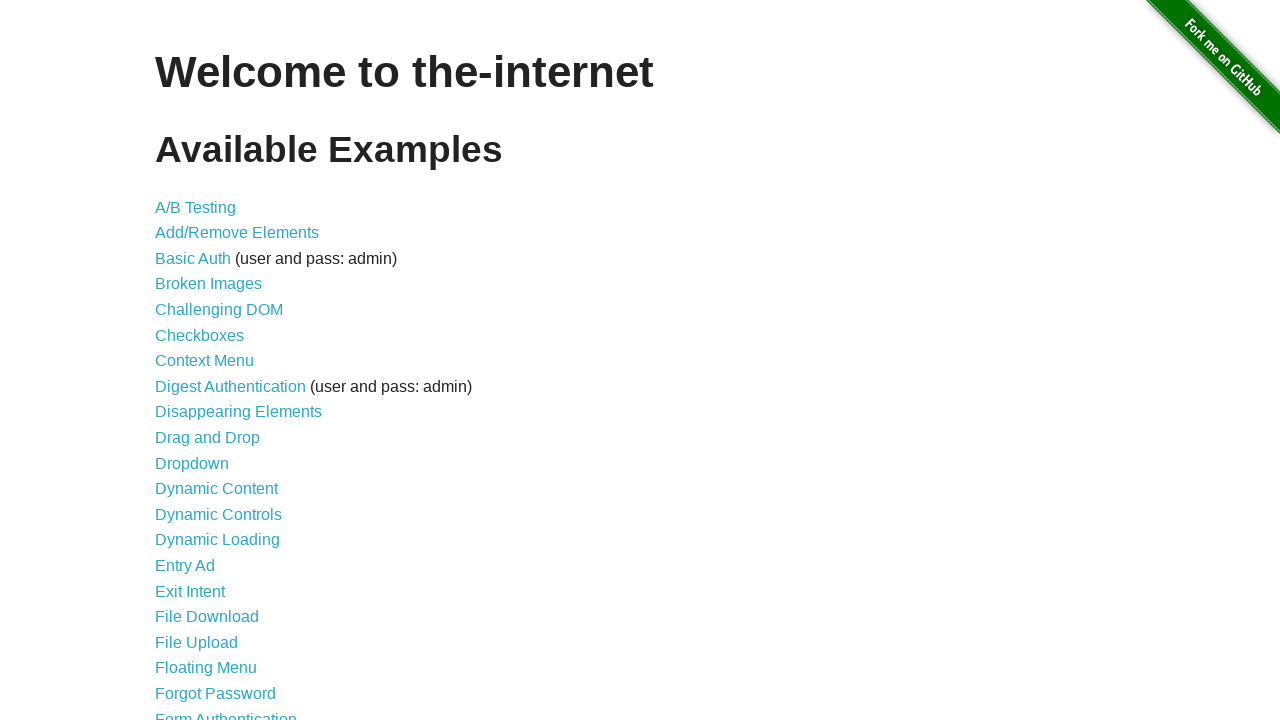

Clicked on the 'Broken Images' link at (208, 284) on text=Broken Images
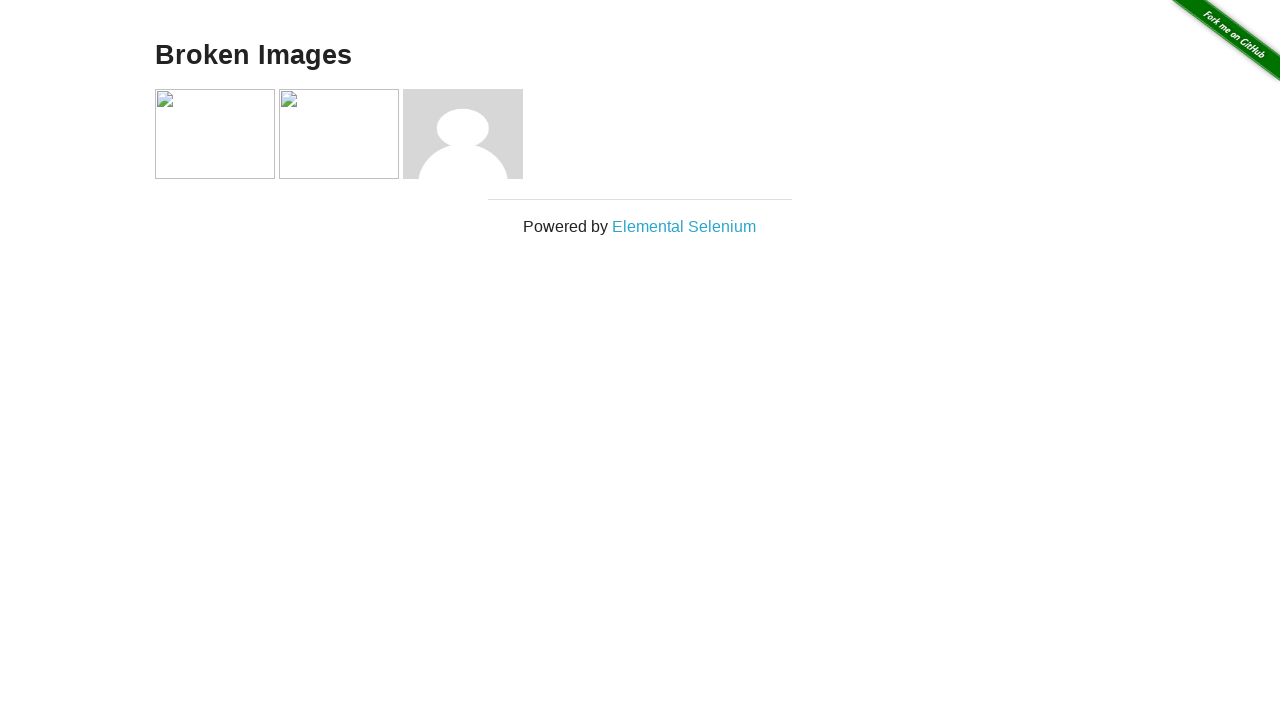

Images loaded on the Broken Images page
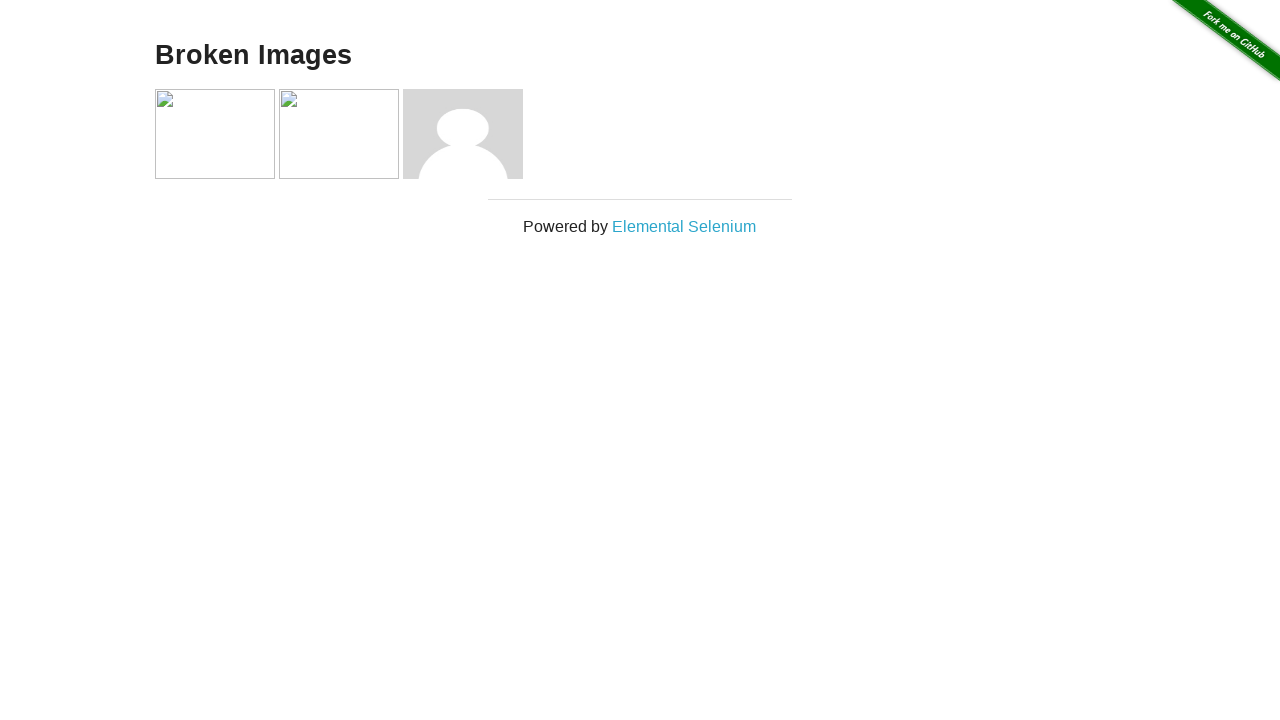

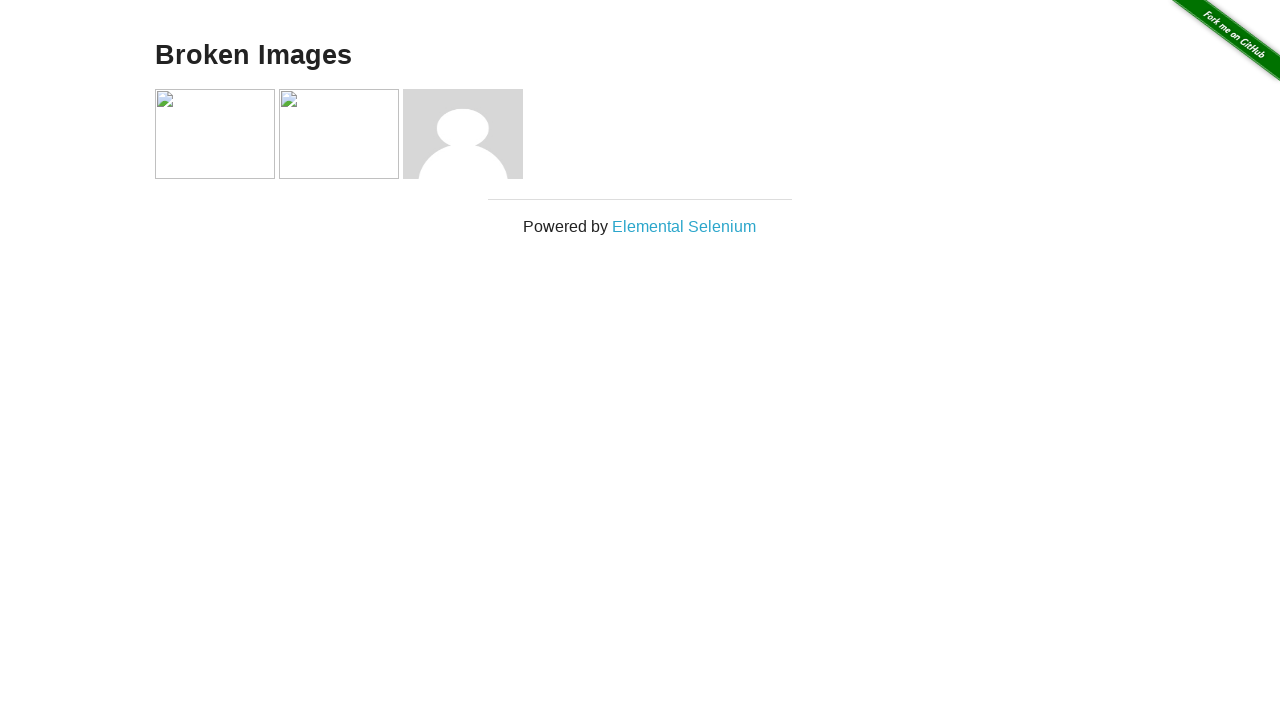